Performs a drag and drop operation by moving to specific coordinates, clicking and holding, then moving to new coordinates and releasing

Starting URL: https://www.selenium.dev/selenium/web/mouse_interaction.html

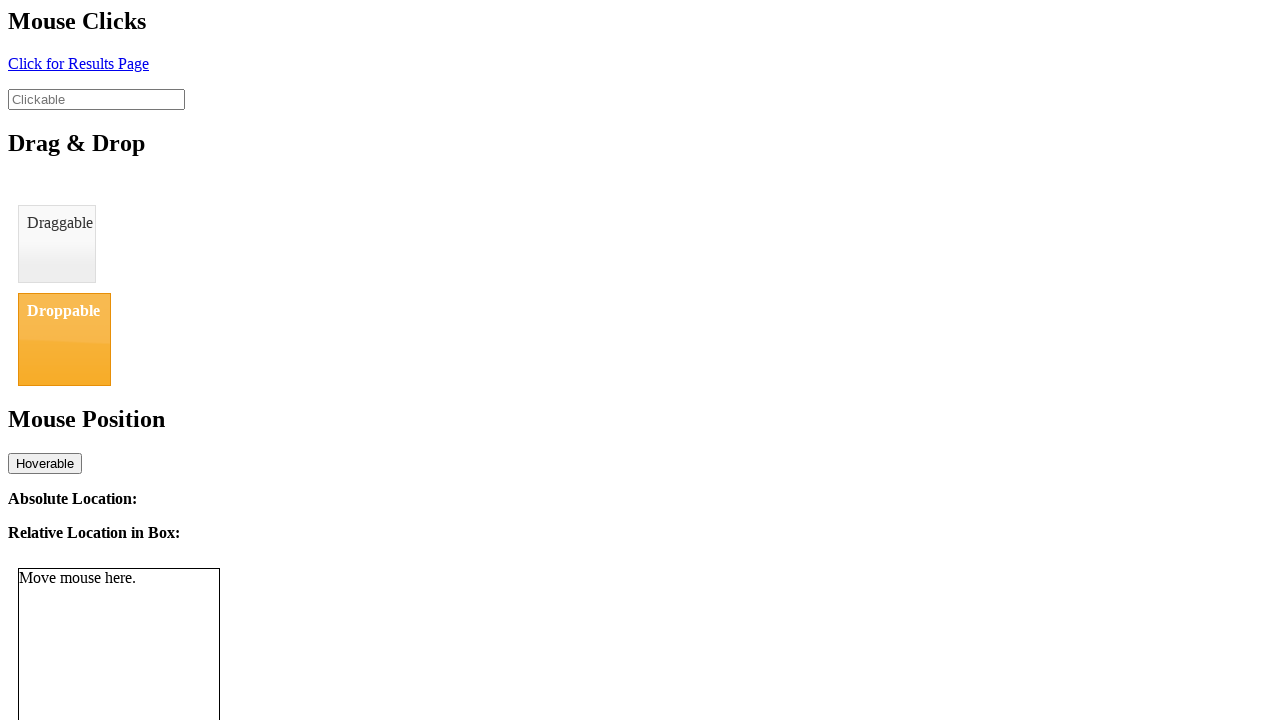

Moved mouse to starting position (100, 100) at (100, 100)
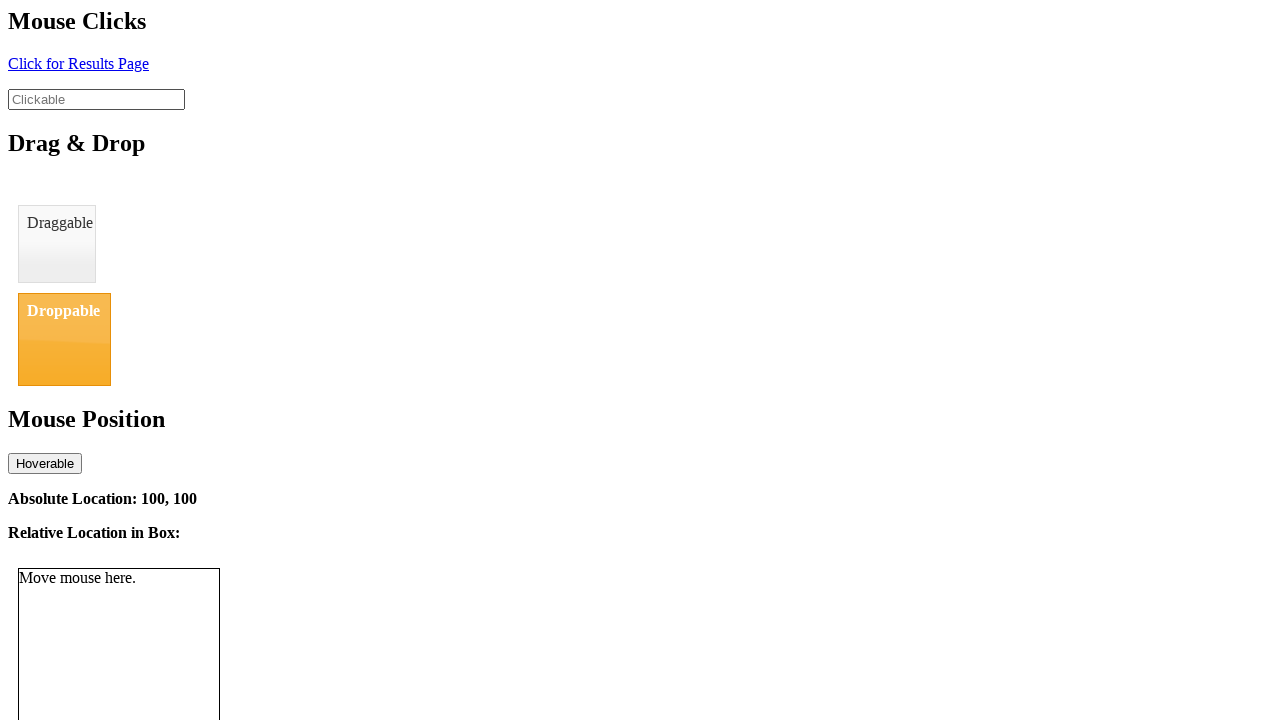

Pressed and held mouse button down at (100, 100)
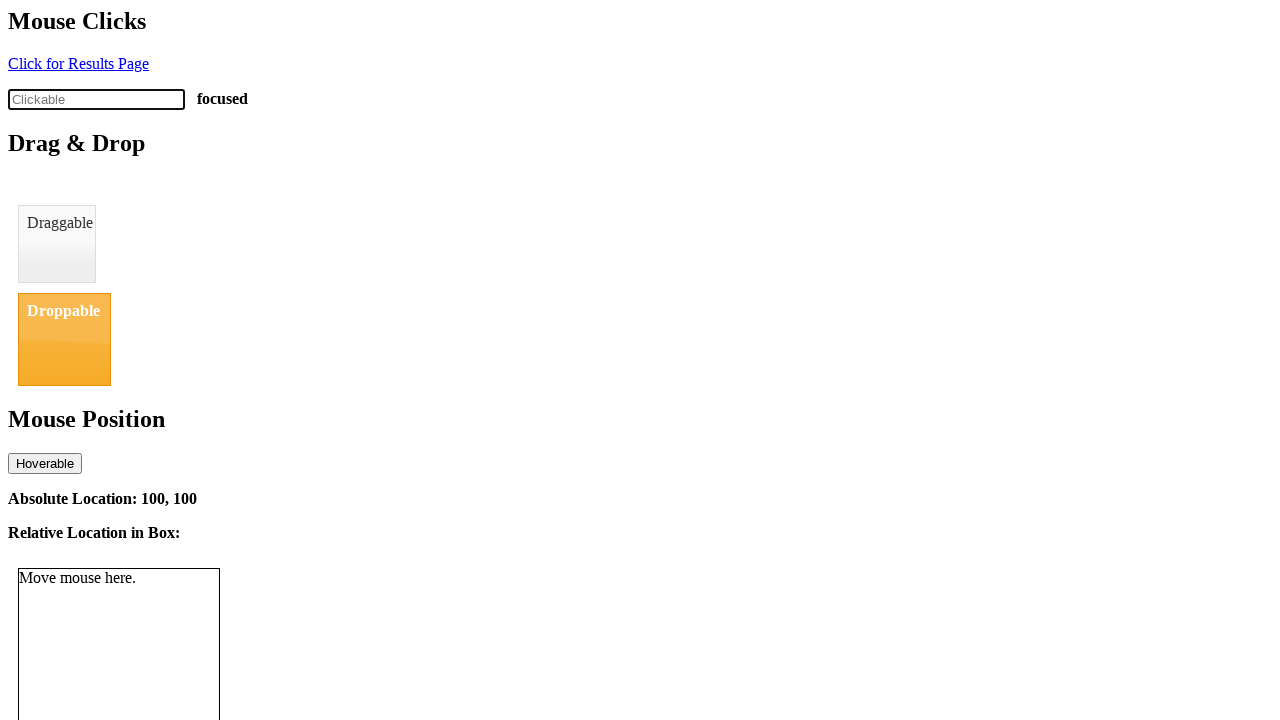

Moved mouse to target position (500, 500) while holding button at (500, 500)
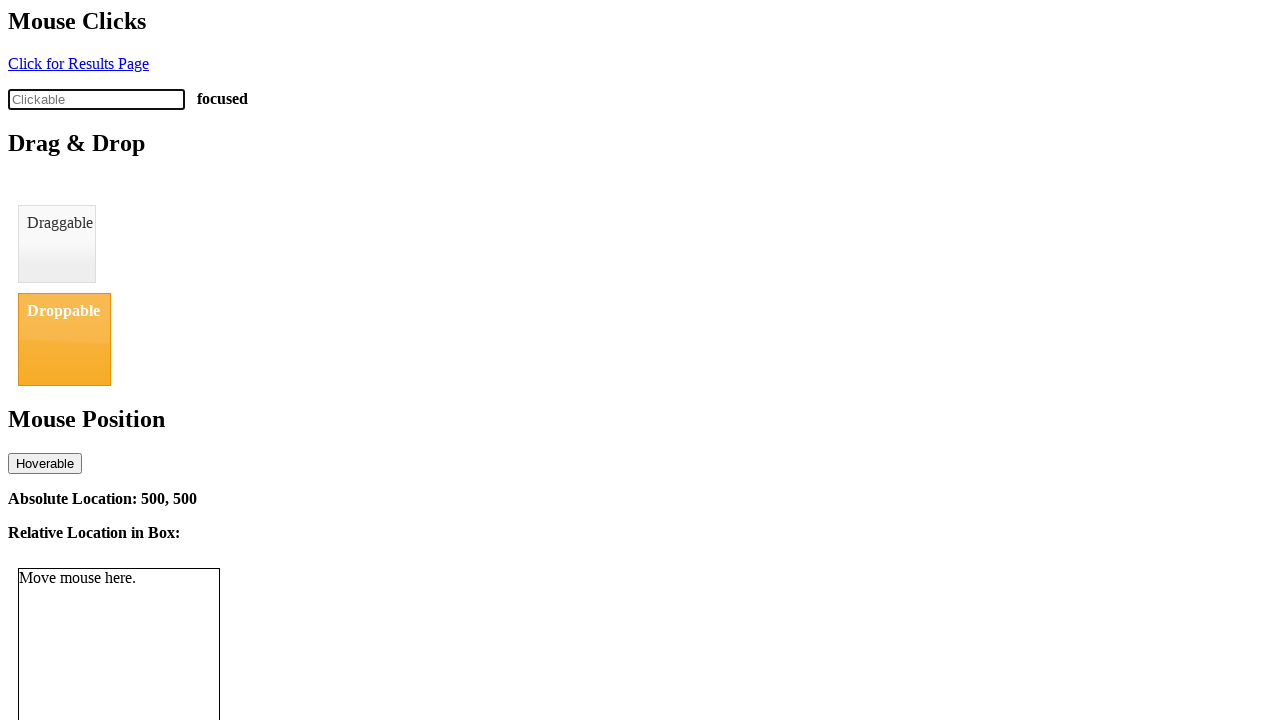

Released mouse button, completing drag and drop operation at (500, 500)
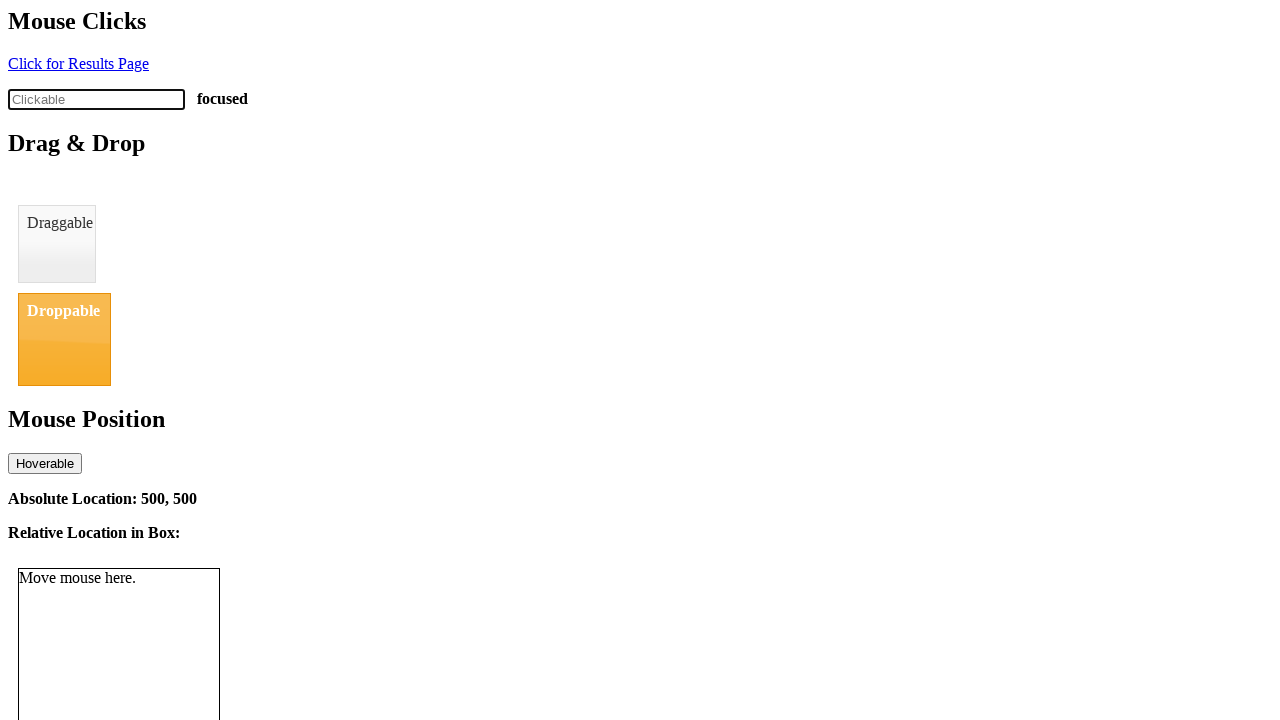

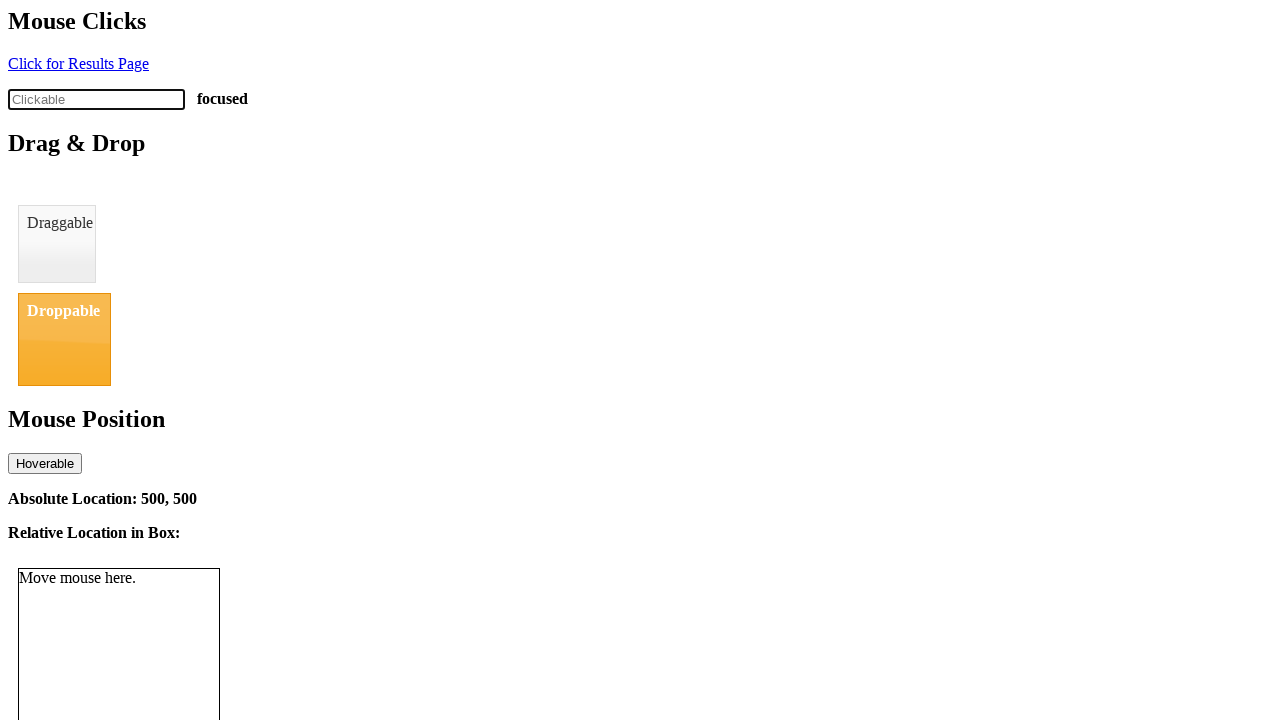